Tests error message when entering text instead of a number in the input field

Starting URL: https://kristinek.github.io/site/tasks/enter_a_number

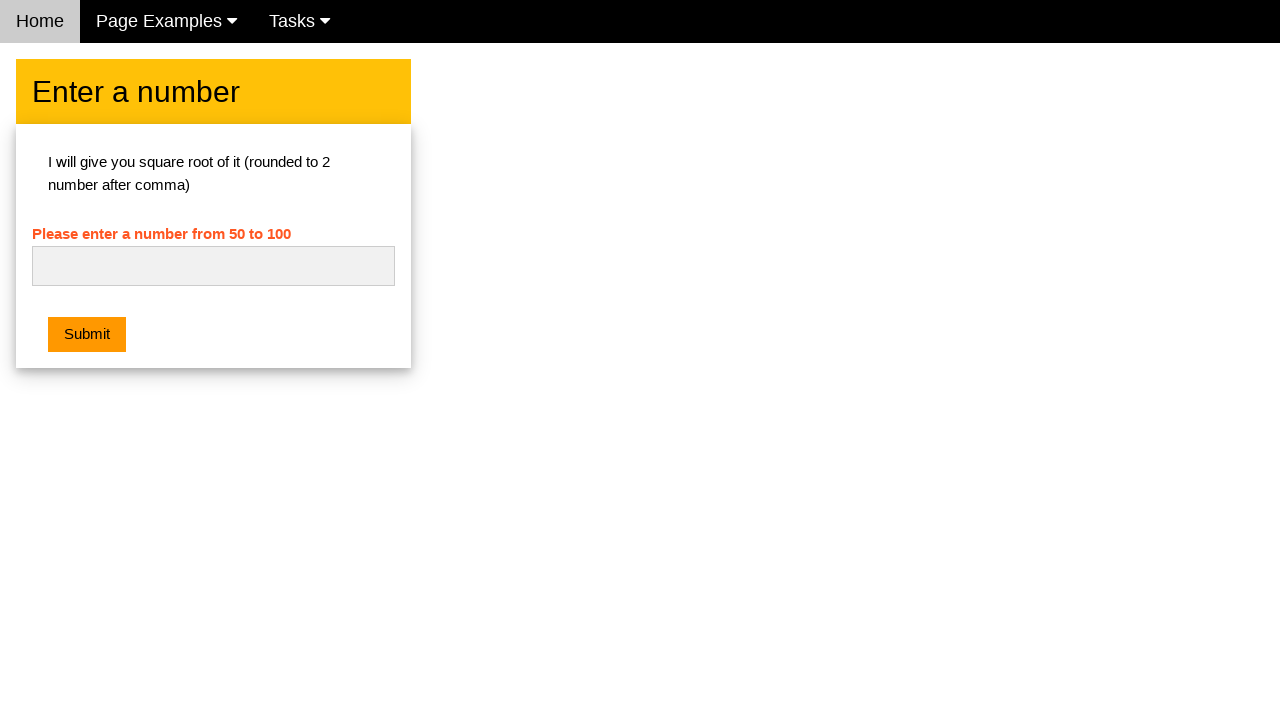

Entered 'text' into the number input field on #numb
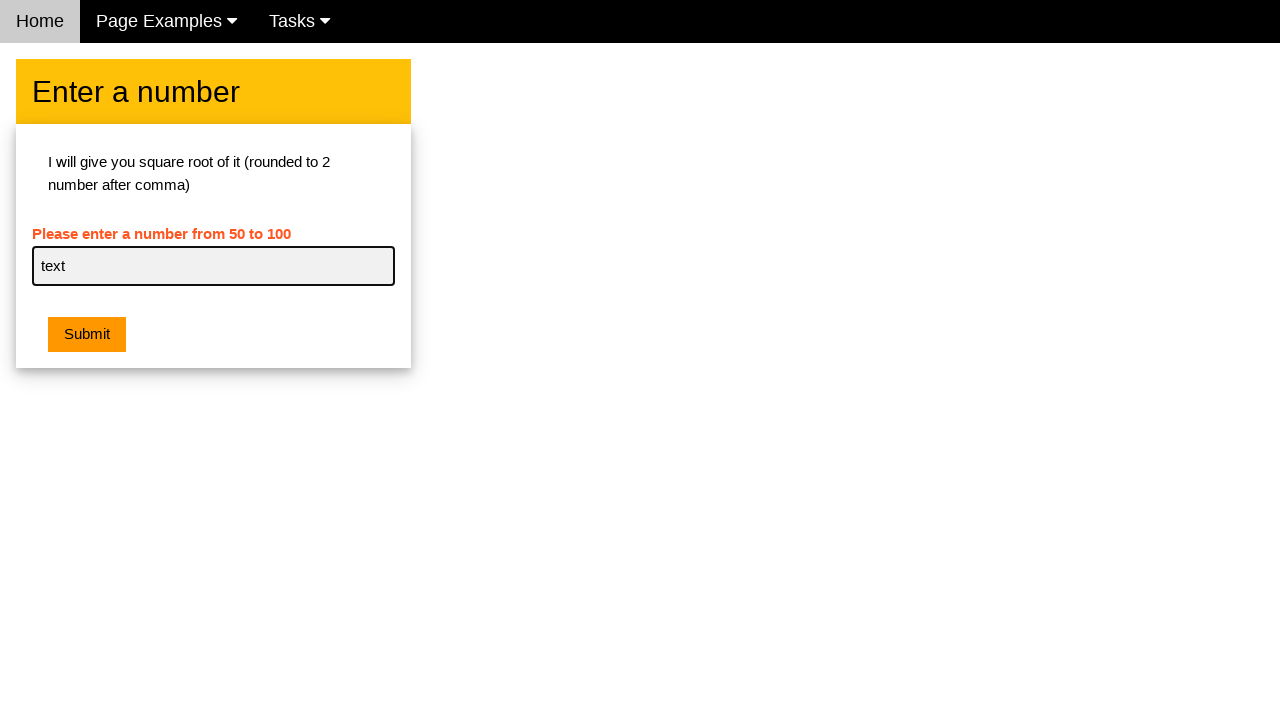

Clicked the submit button to trigger validation at (87, 335) on button[onclick='numberValidation()']
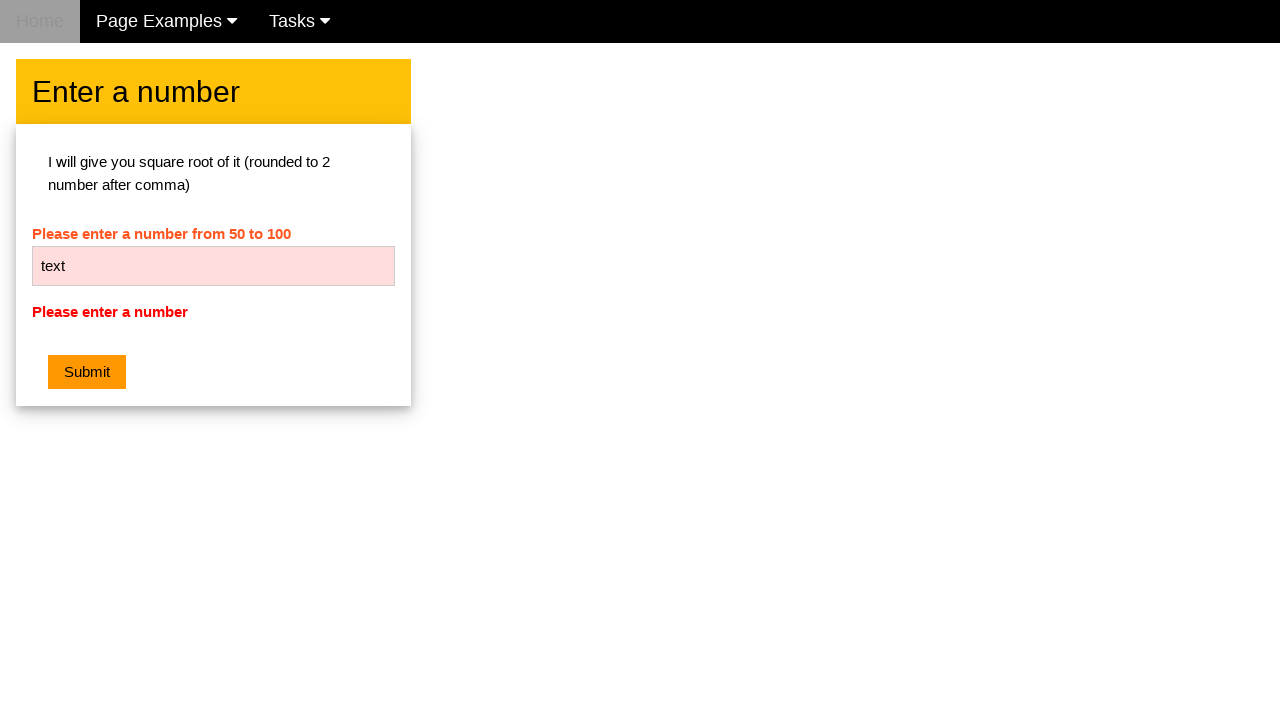

Error message appeared confirming validation failure for non-numeric input
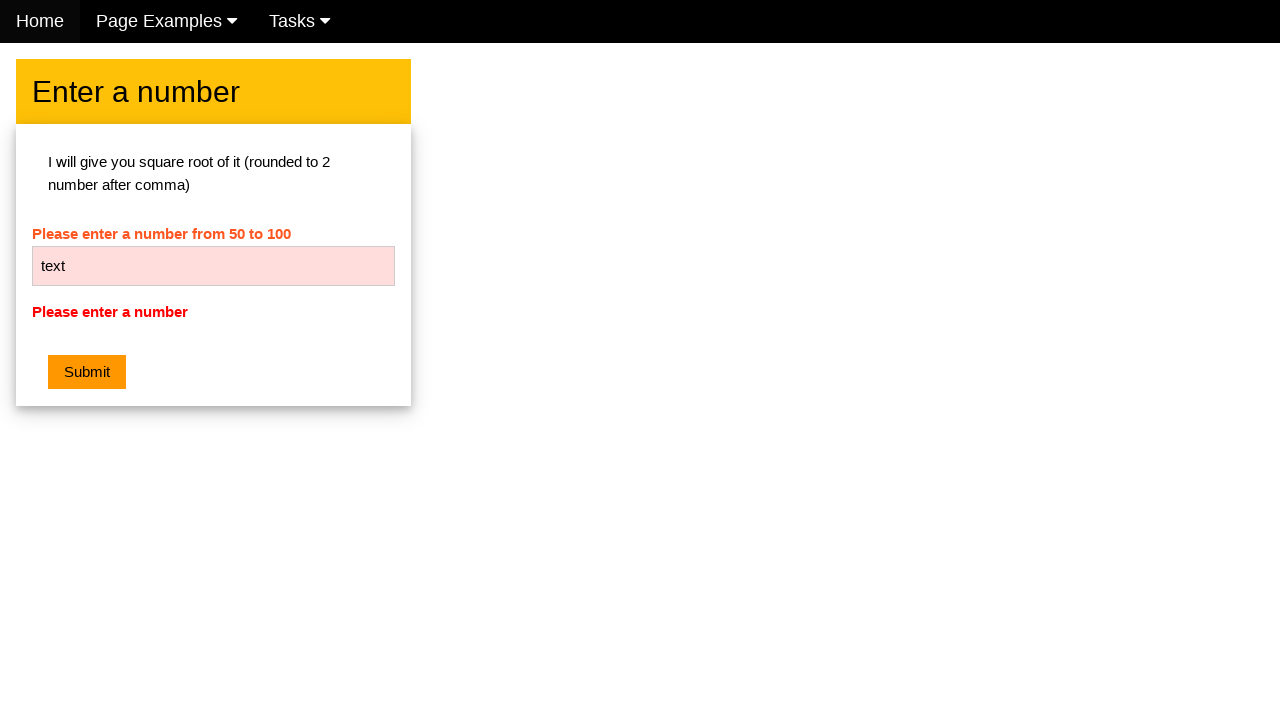

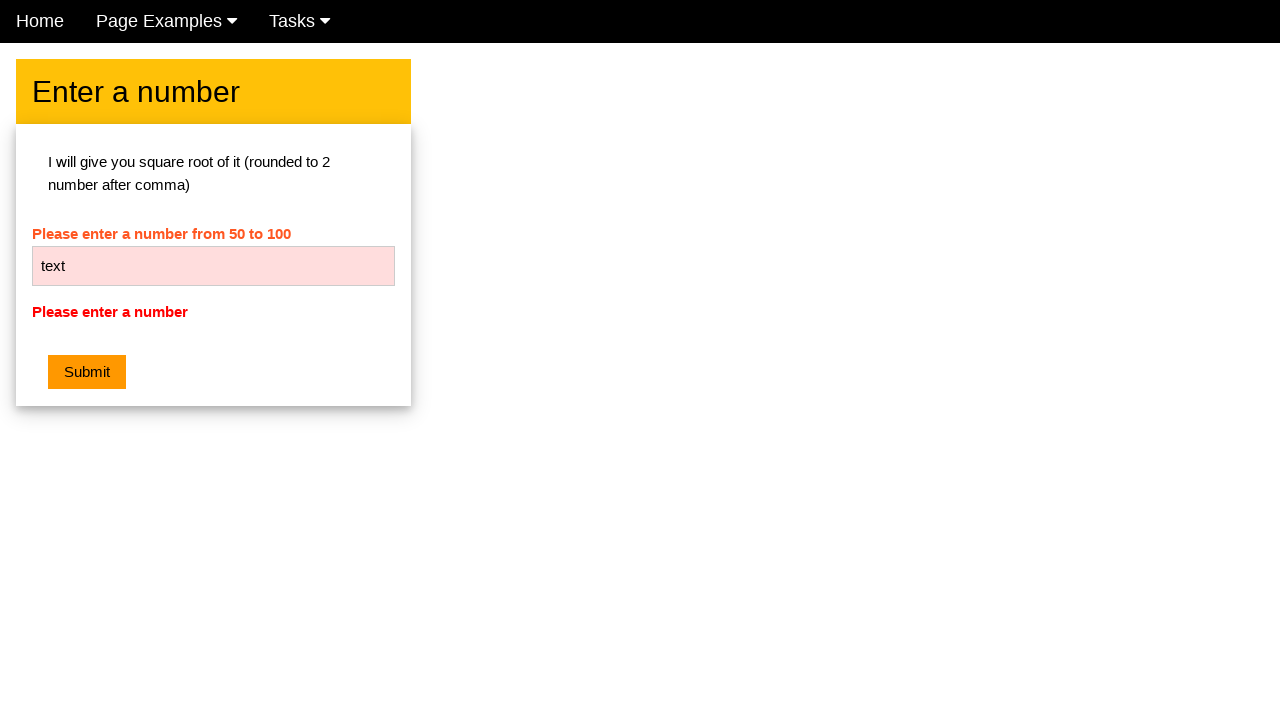